Tests cookie management functionality by reading browser cookies, verifying they exist, clearing all cookies, verifying they're cleared, and clicking a refresh button to regenerate them.

Starting URL: https://bonigarcia.dev/selenium-webdriver-java/cookies.html

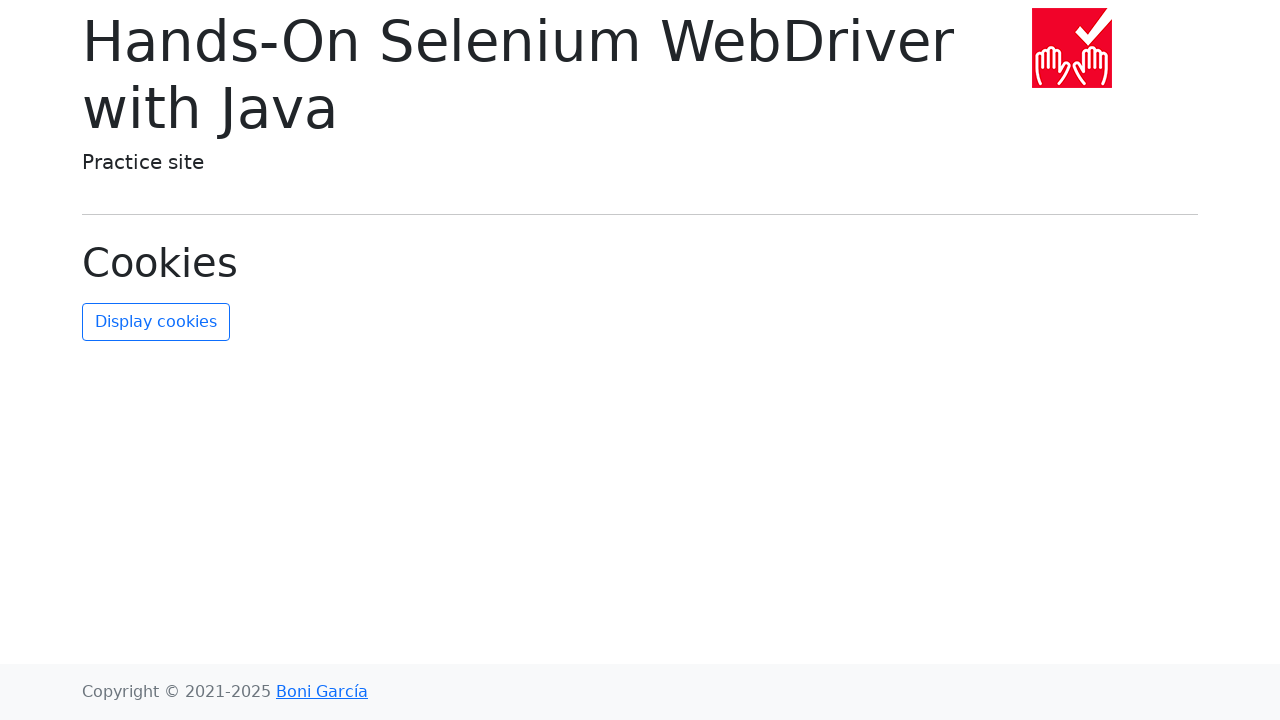

Waited for page to load and reach network idle state
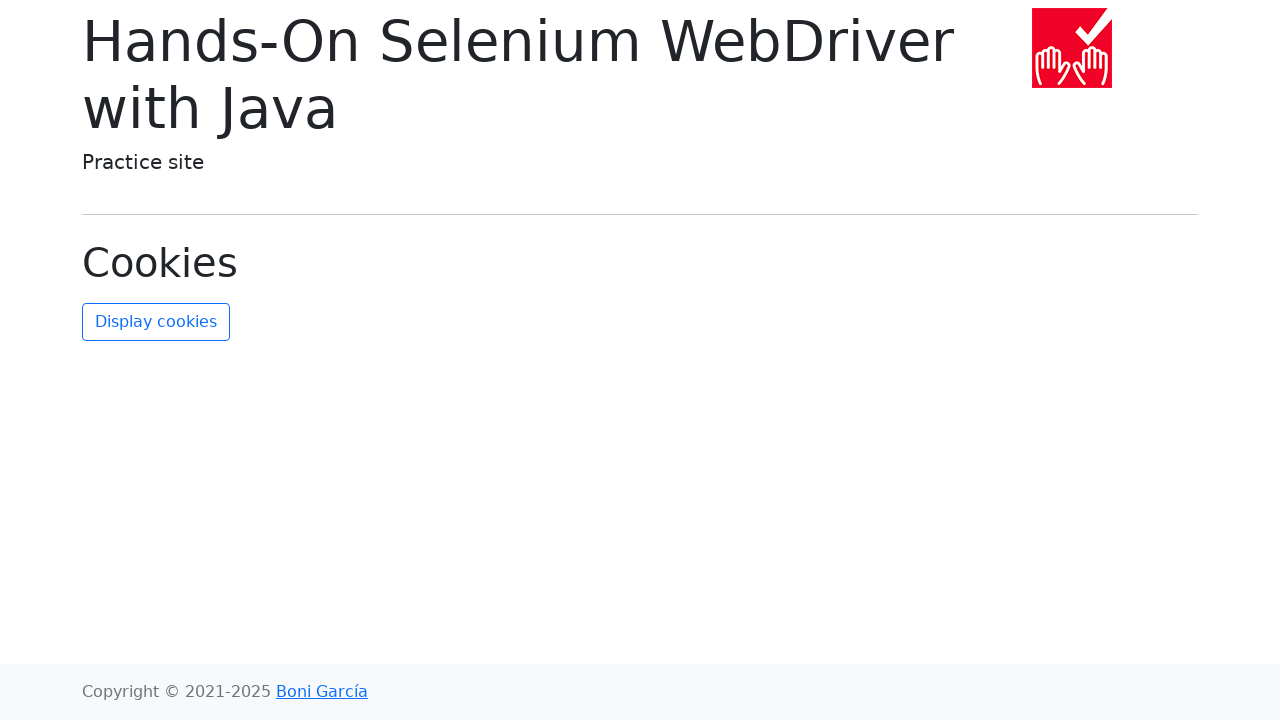

Read 2 cookies from context
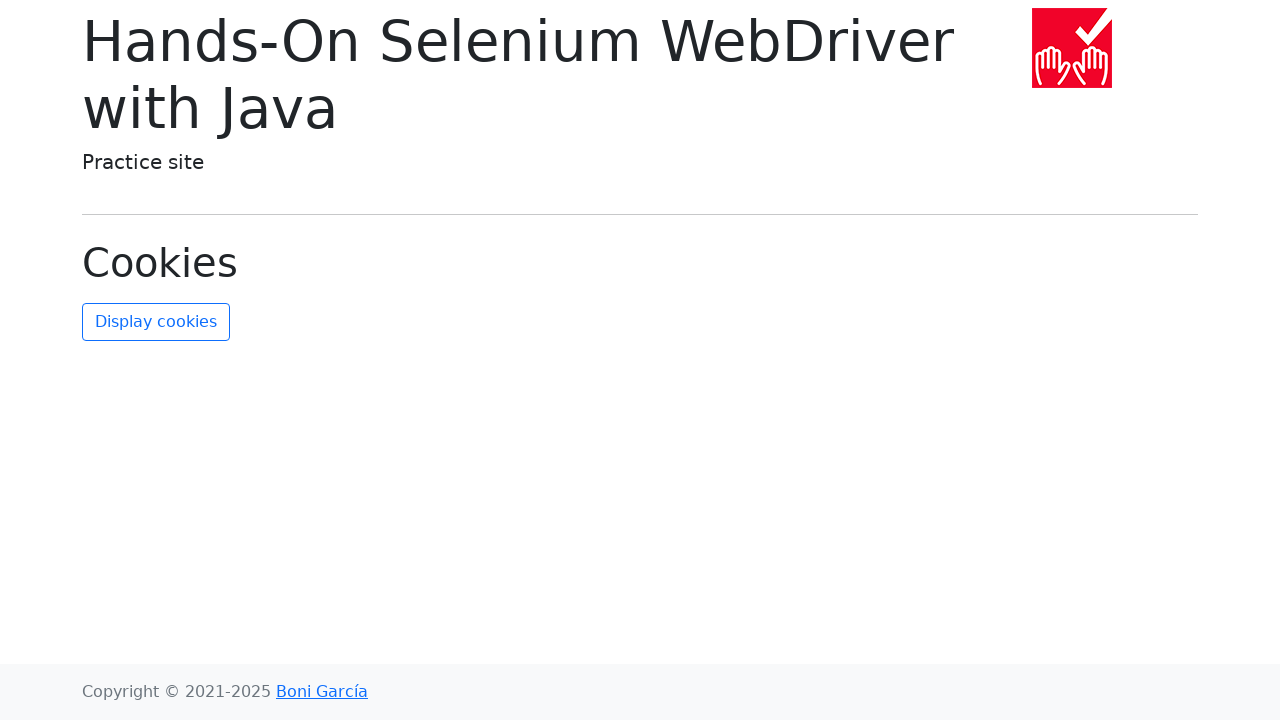

Verified that 2 cookies exist on the page
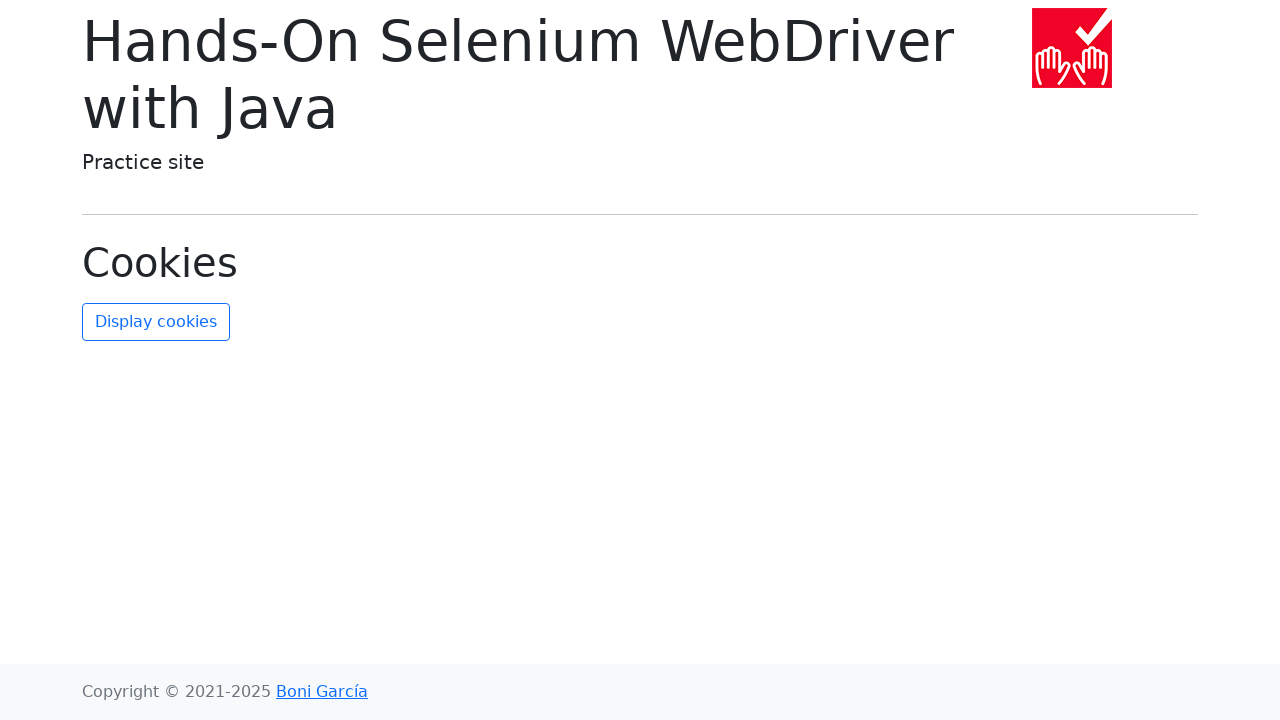

Cleared all cookies from context
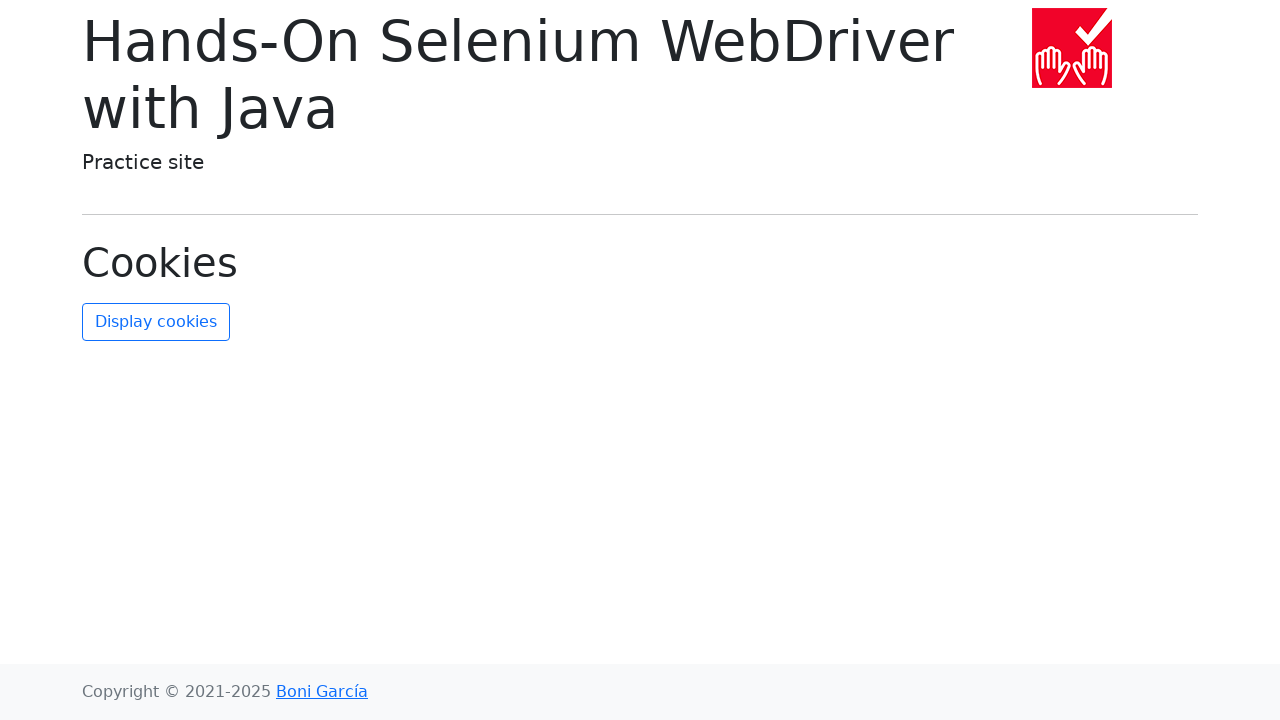

Retrieved cookies after clearing - verified list is empty
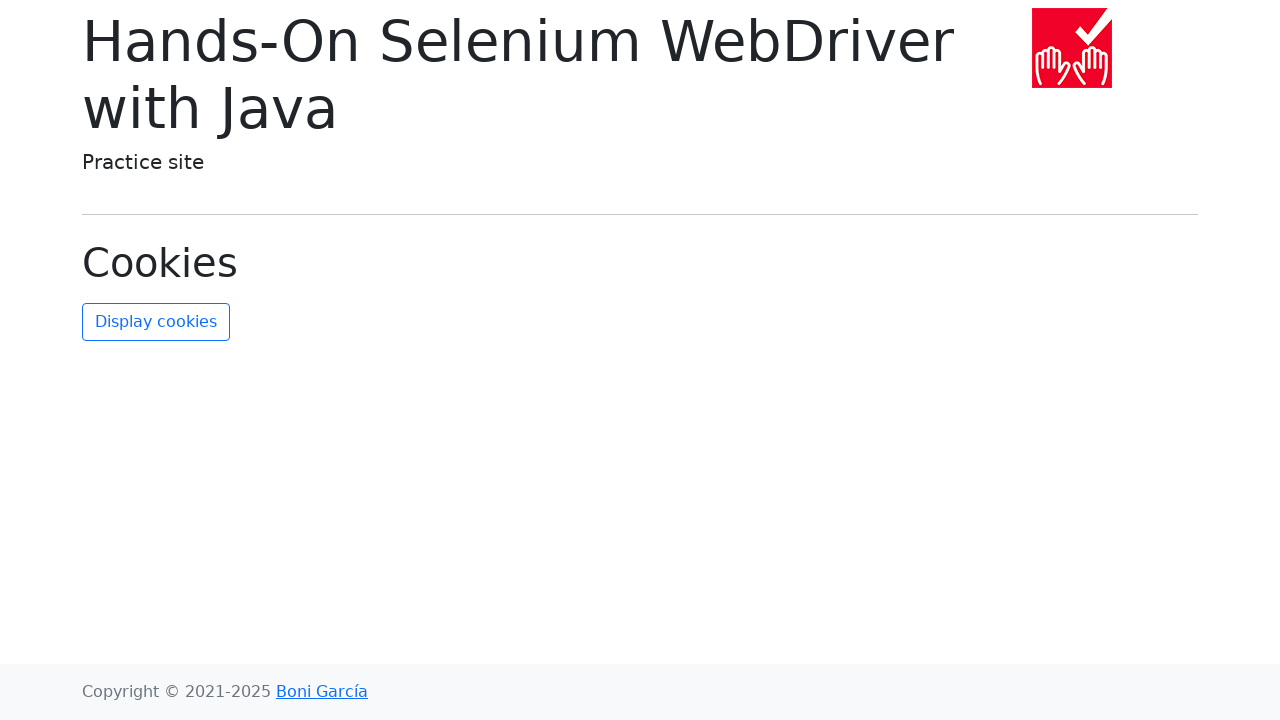

Clicked the refresh cookies button to regenerate cookies at (156, 322) on #refresh-cookies
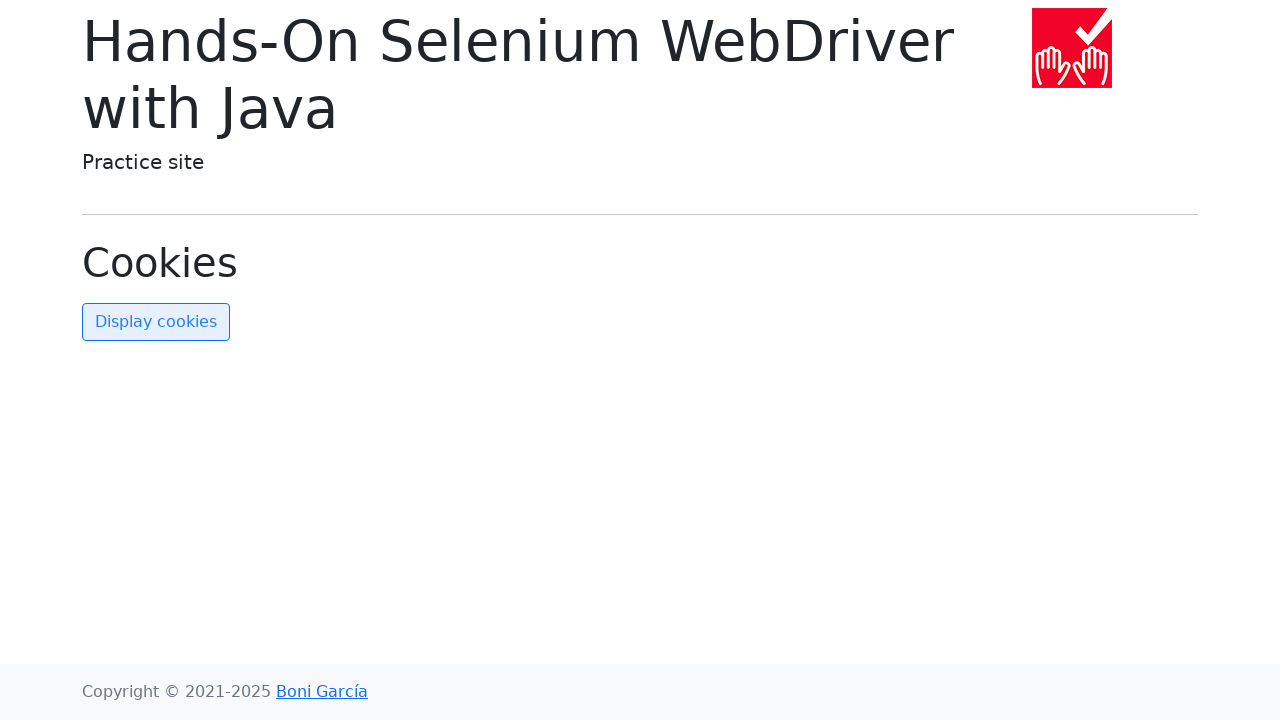

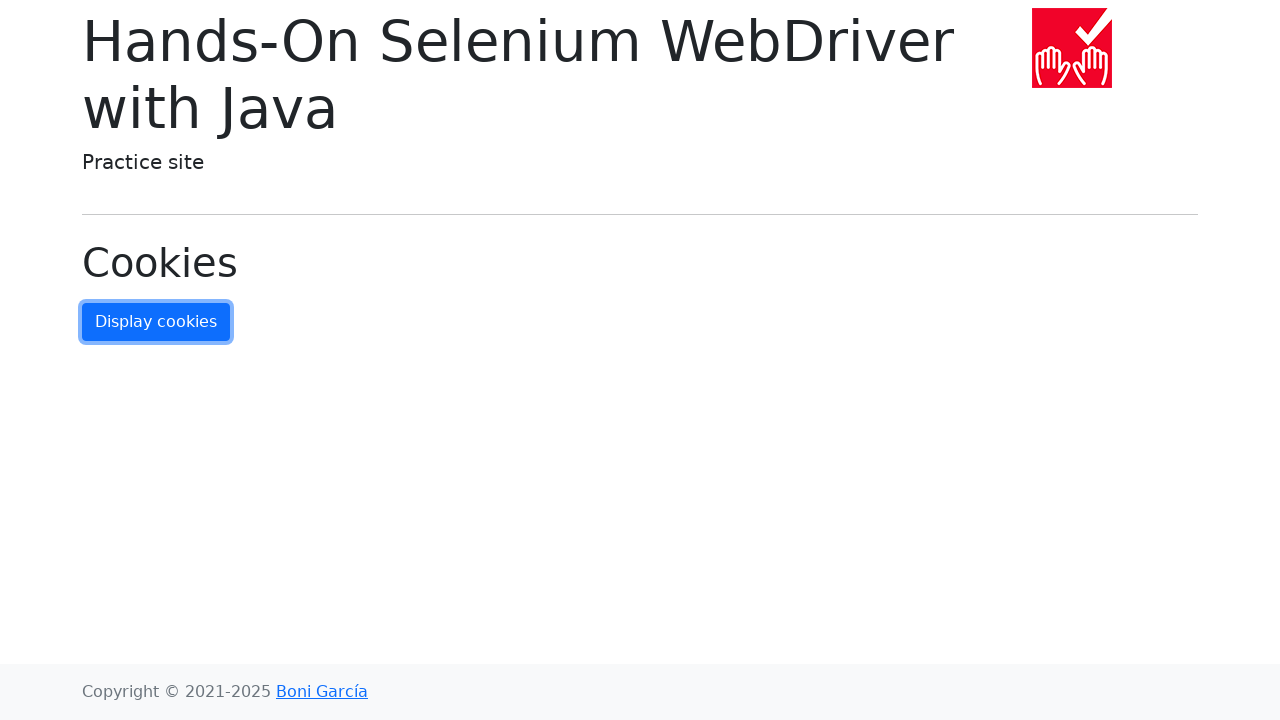